Tests multiple windows functionality by navigating to the Multiple Windows page, clicking to open a new window, switching to it, and verifying the new window is opened.

Starting URL: https://the-internet.herokuapp.com/

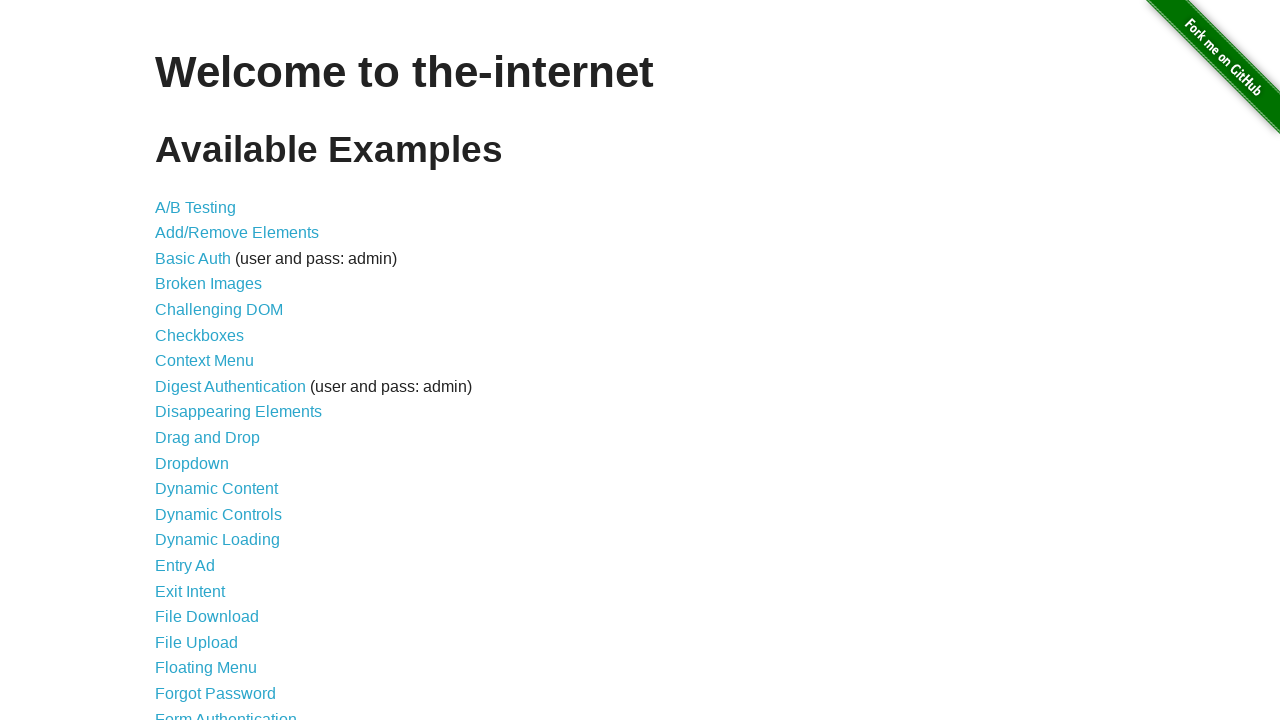

Clicked on 'Multiple Windows' link to navigate to the test page at (218, 369) on text=Multiple Windows
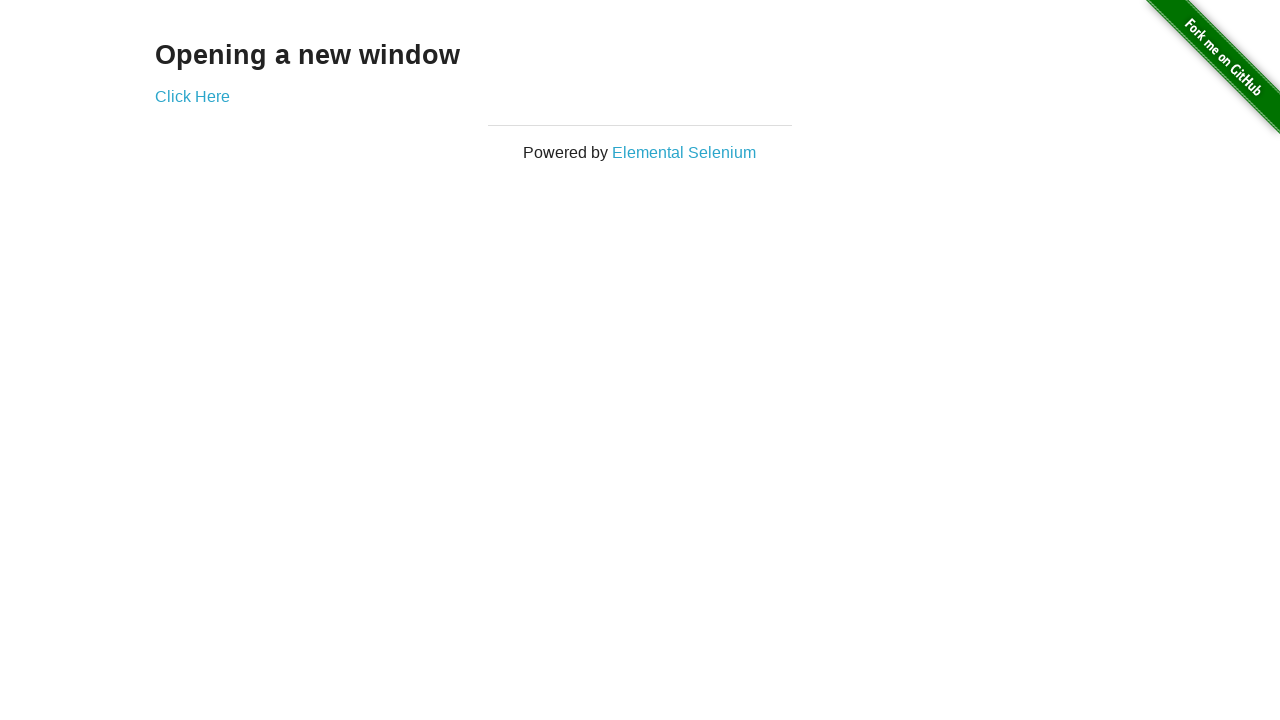

Multiple Windows page loaded successfully
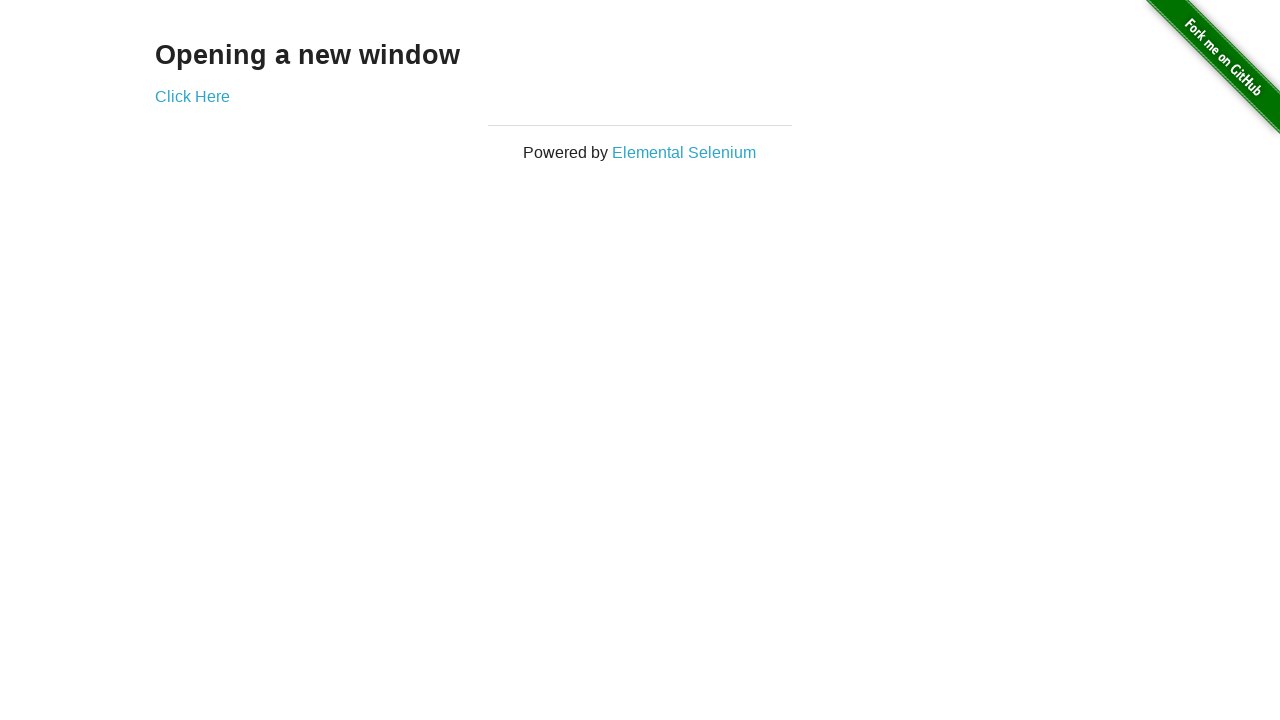

Clicked 'Click Here' link to open a new window at (192, 96) on text=Click Here
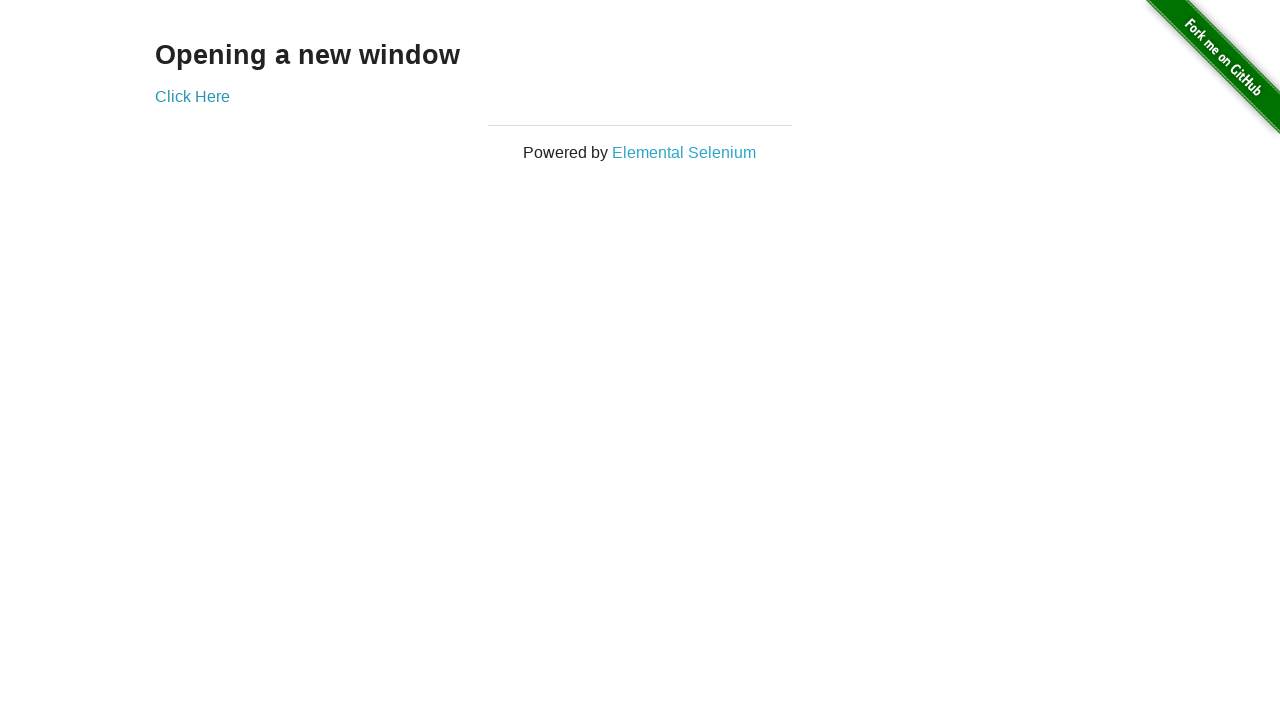

Obtained reference to new page/window
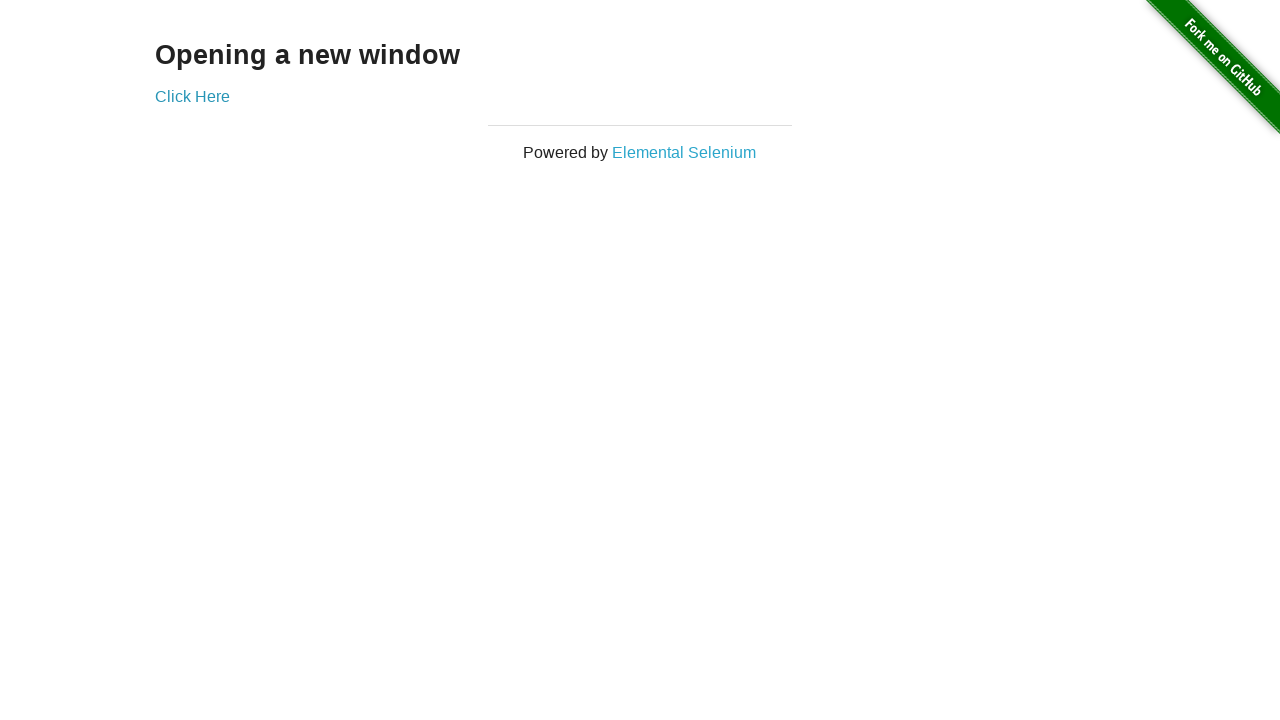

New page loaded successfully
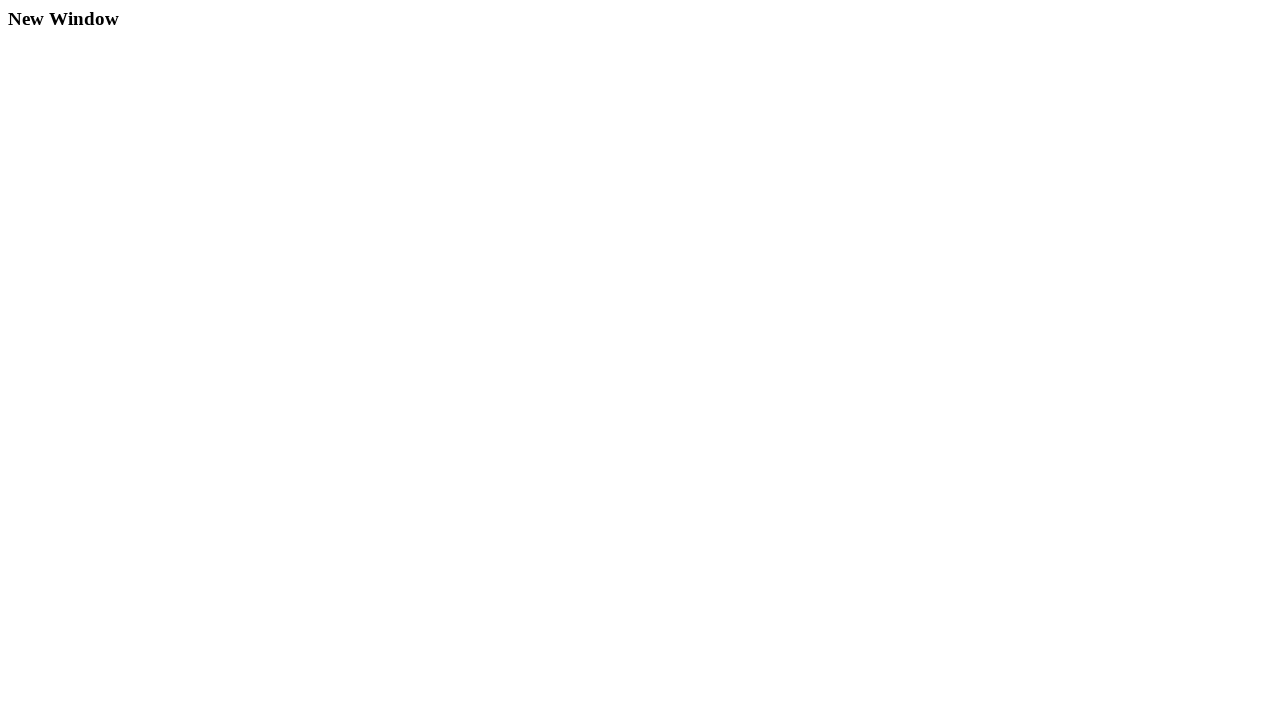

Retrieved new window title: New Window
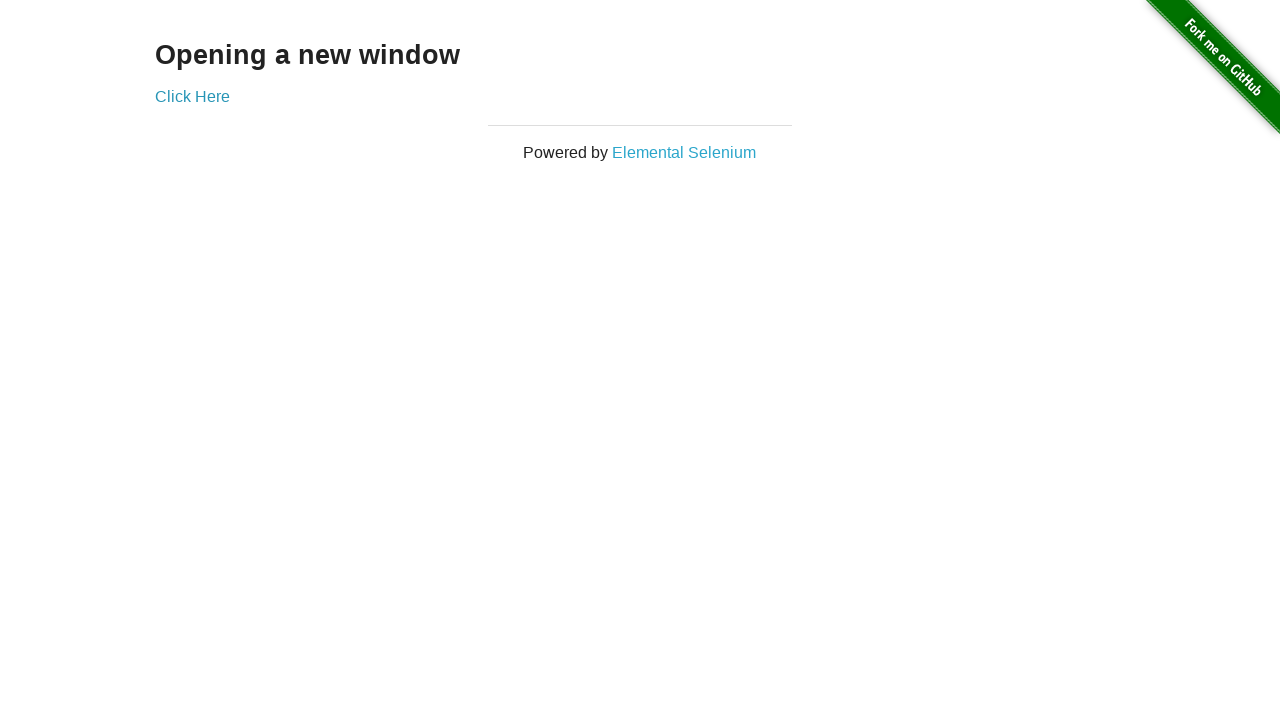

Verified multiple windows exist: 2 pages/windows found
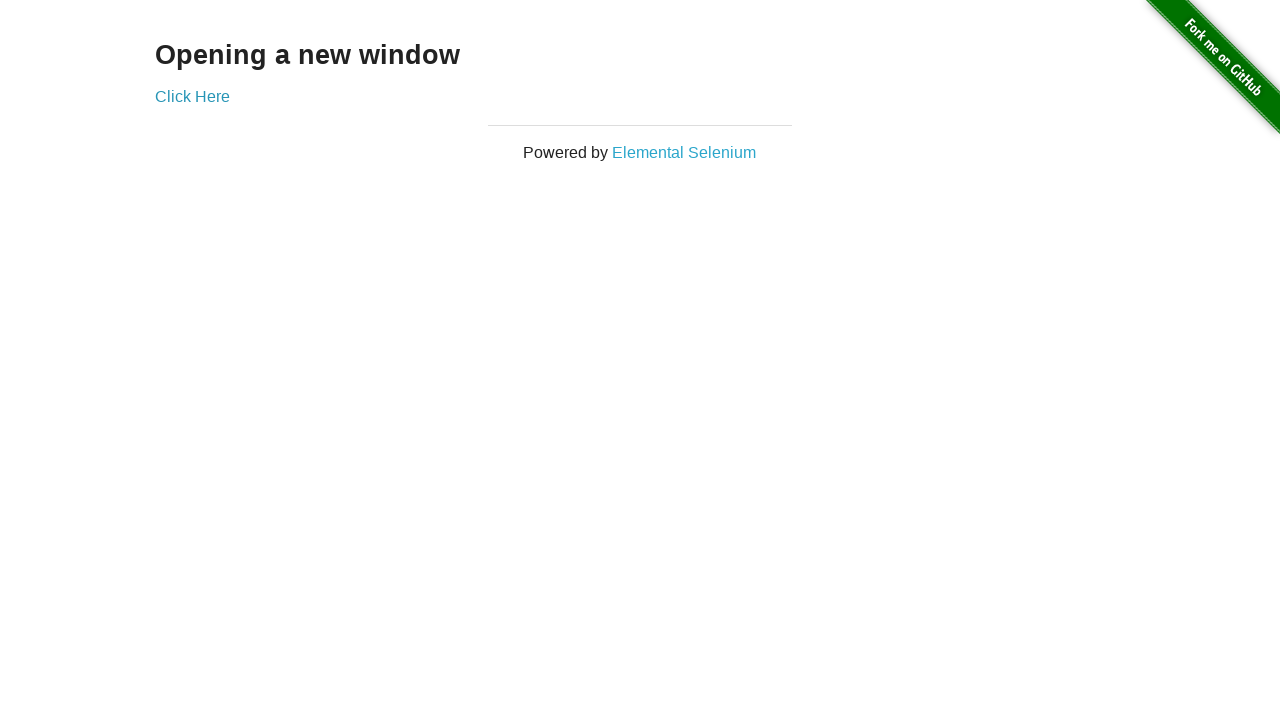

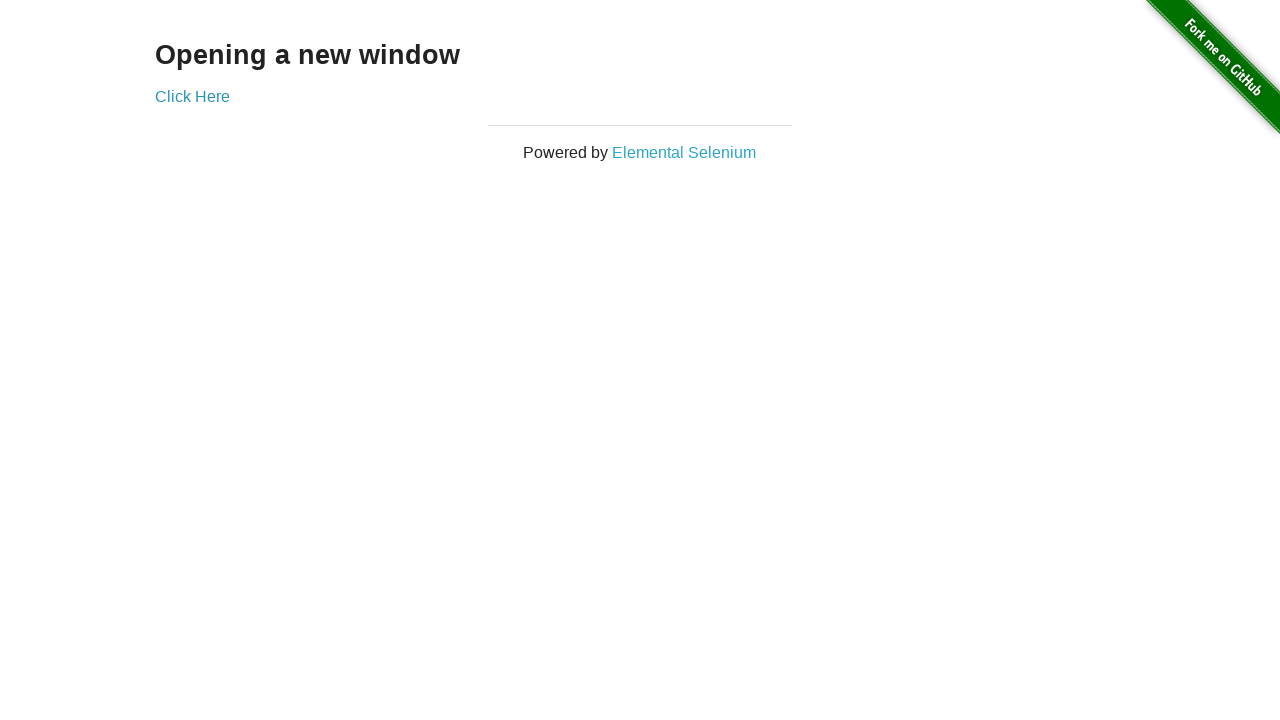